Navigates through the demo site to the Frames section, switches to Single Iframe page, and demonstrates frame switching functionality

Starting URL: http://demo.automationtesting.in/

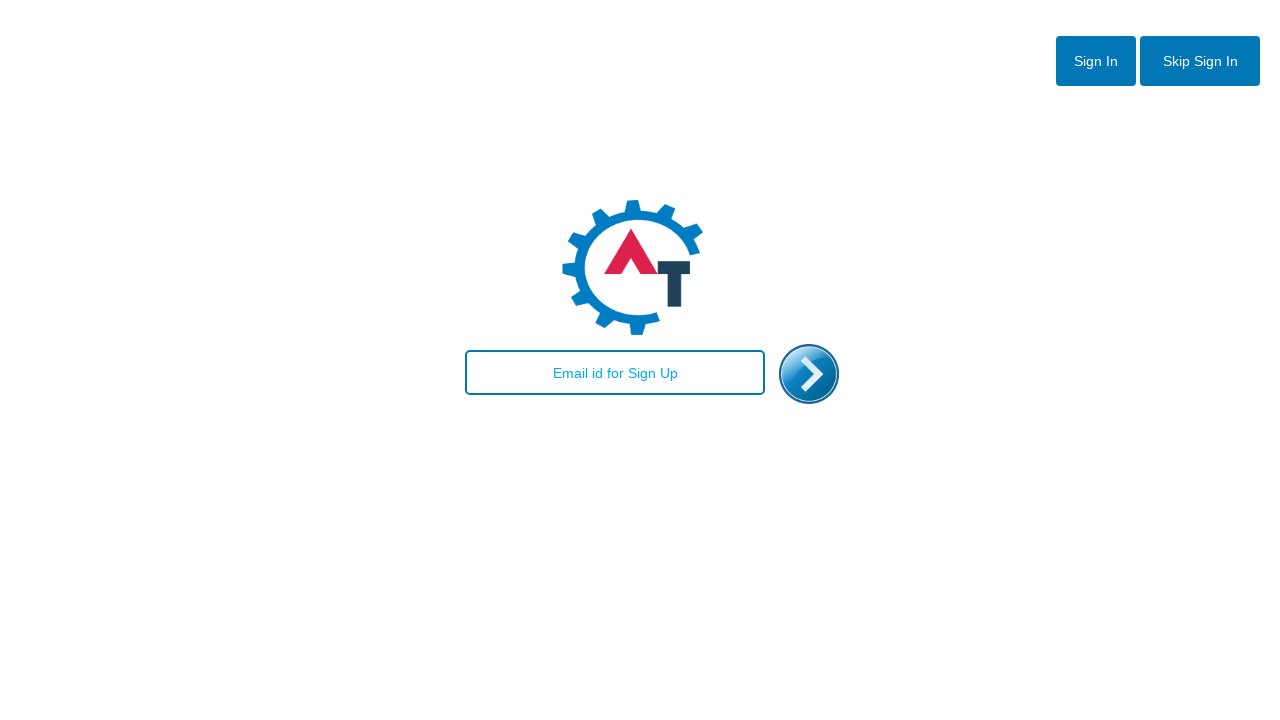

Clicked Skip Sign In button at (1200, 61) on #btn2
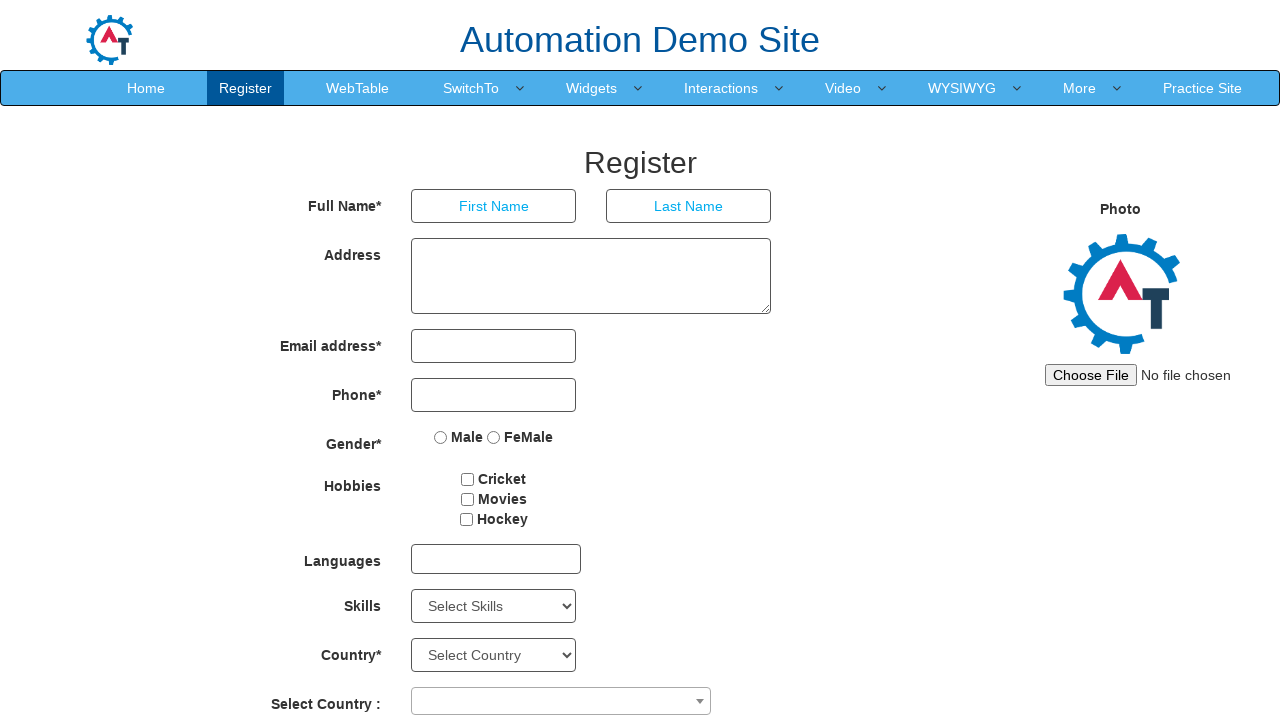

Hovered over SwitchTo menu item at (471, 88) on a:has-text('SwitchTo')
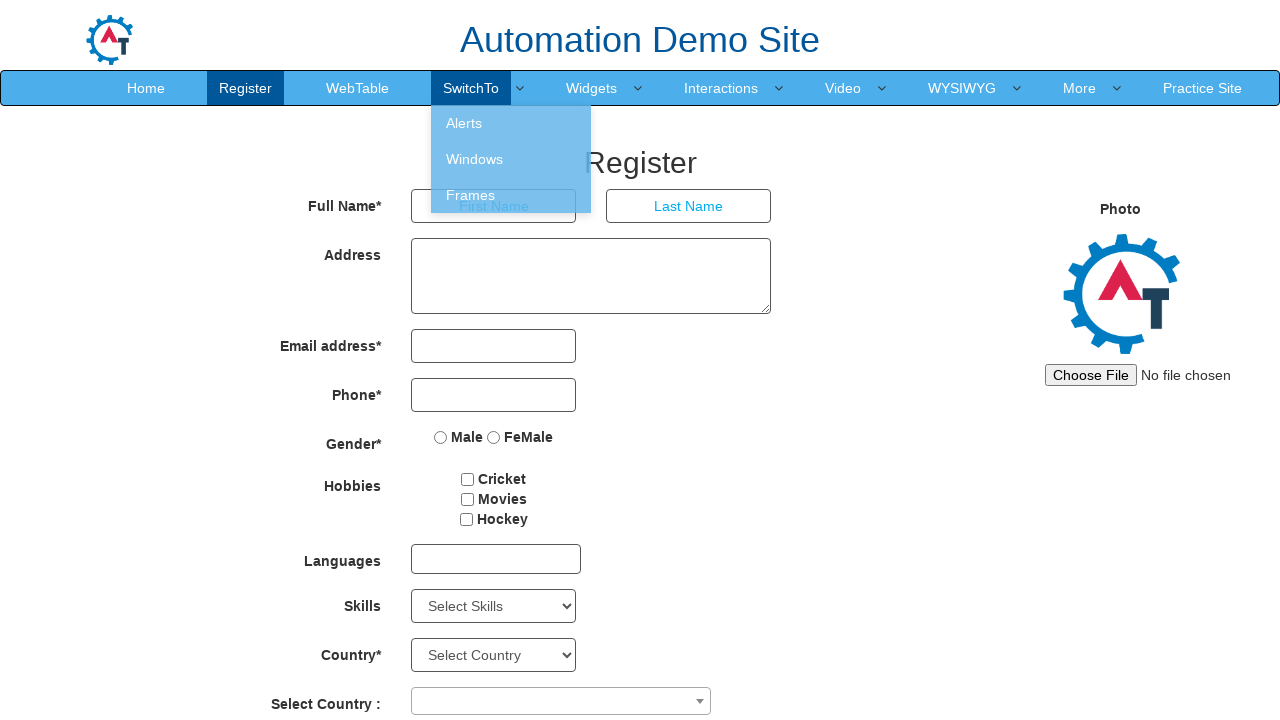

Clicked on Frames option from SwitchTo menu at (511, 195) on a:has-text('Frames')
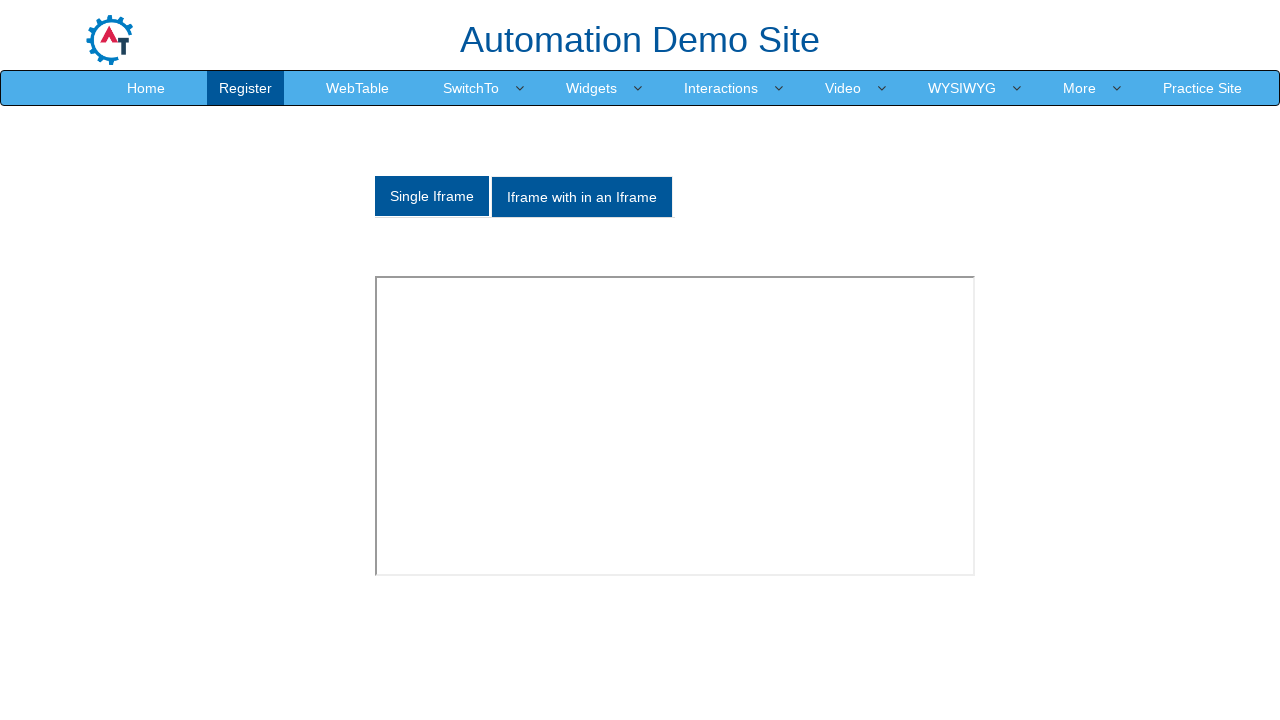

Clicked on Single Iframe tab at (432, 196) on a:has-text('Single Iframe')
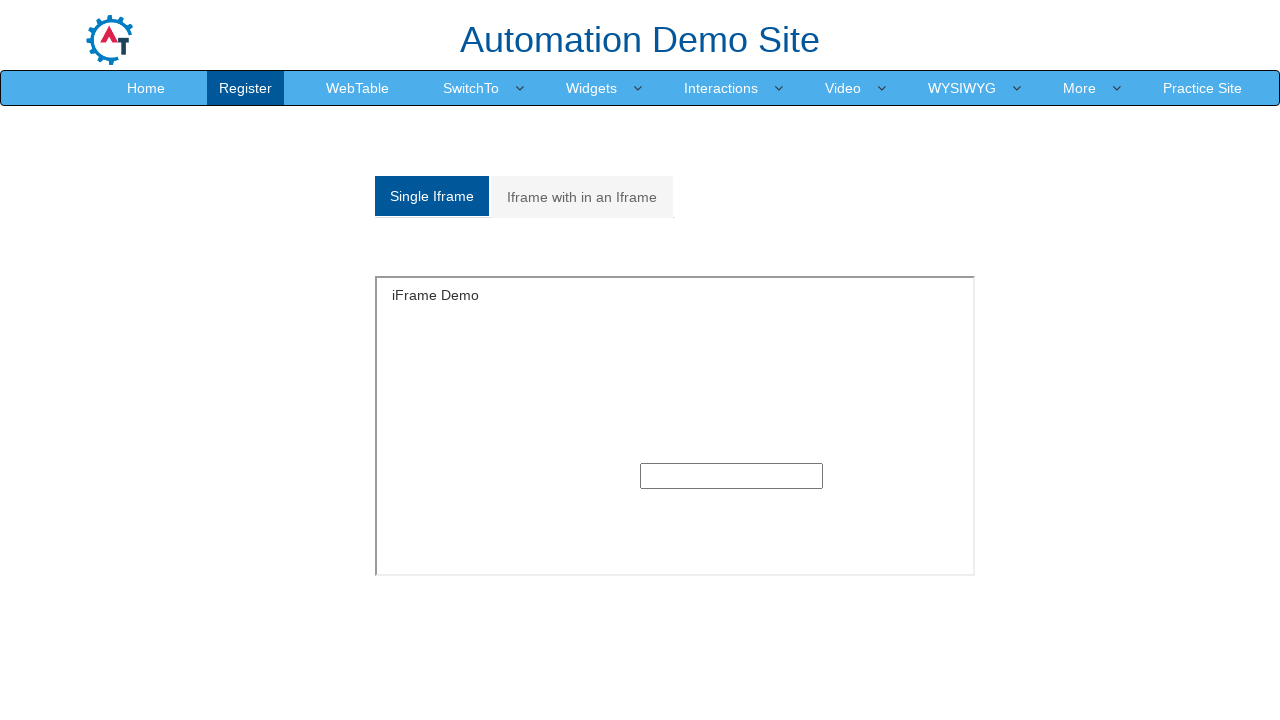

Switched to single iframe named 'singleframe'
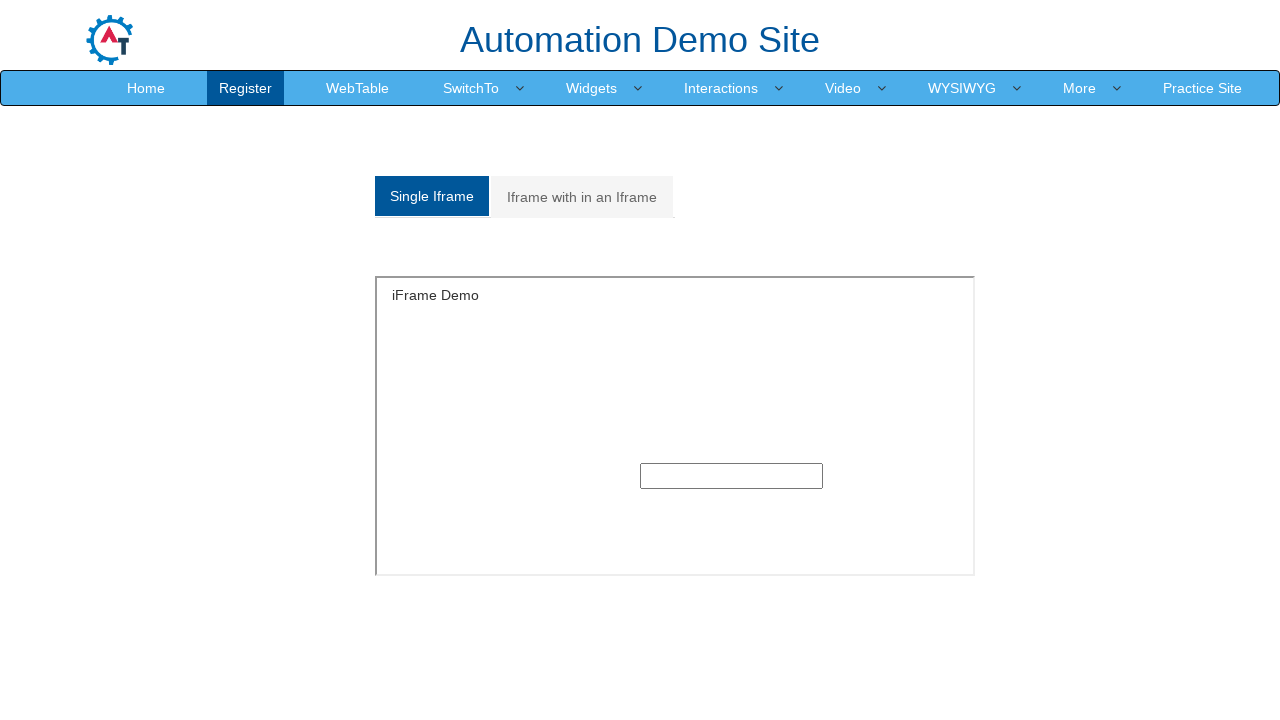

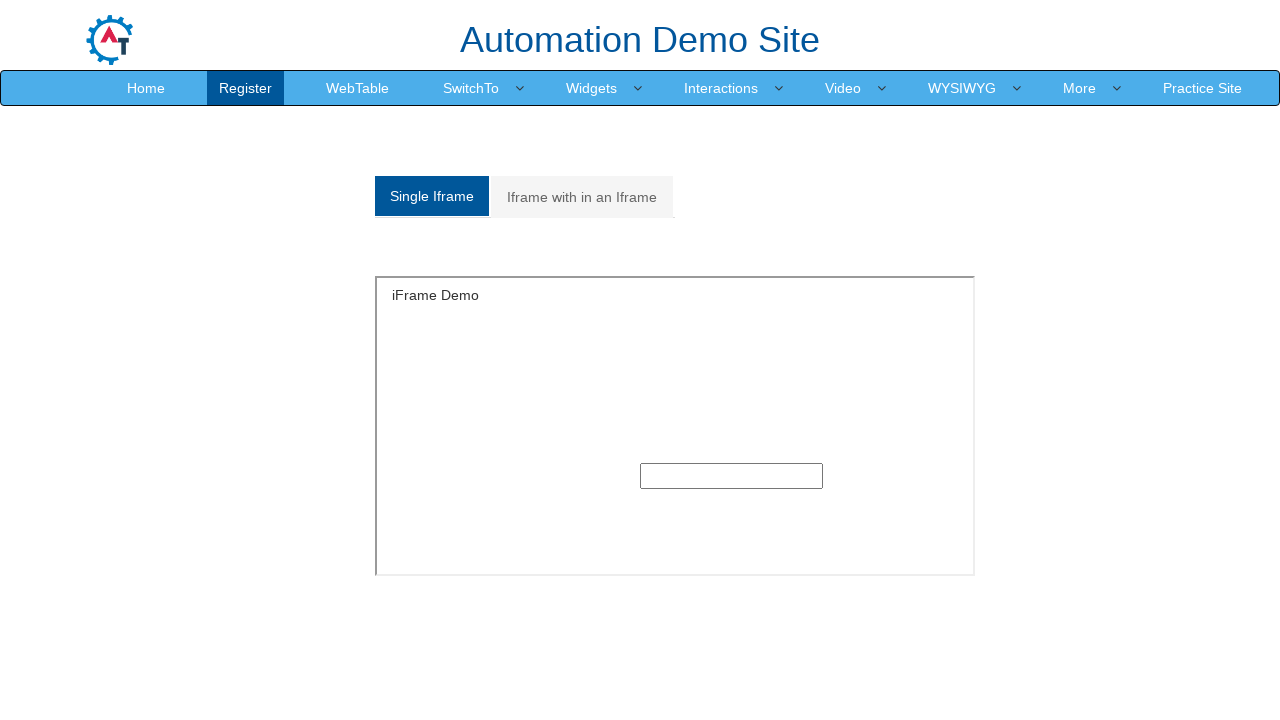